Navigates to NXP newsroom, clicks on news briefs tab, and verifies news items are displayed

Starting URL: https://www.nxp.com/company/about-nxp/newsroom:NEWSROOM

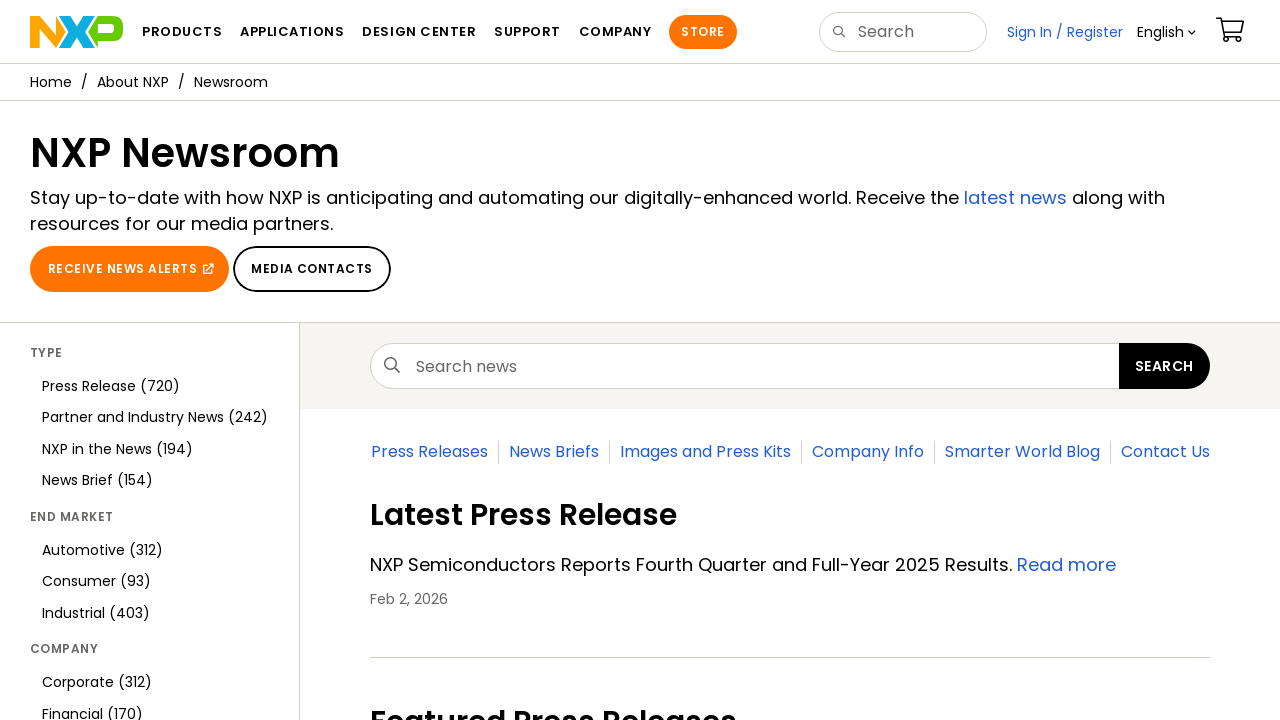

Waited for news briefs tab to be present
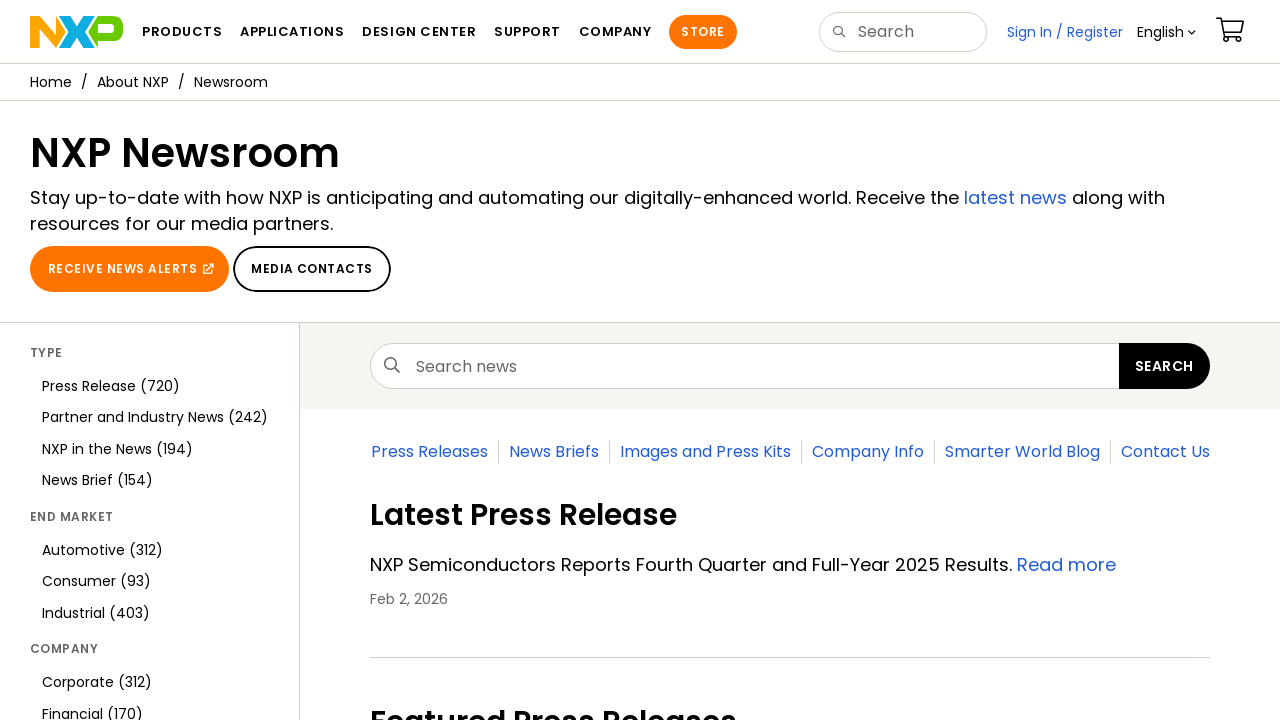

Clicked on the news briefs tab at (787, 360) on xpath=//div[@id='news-briefs']/ul/li/a
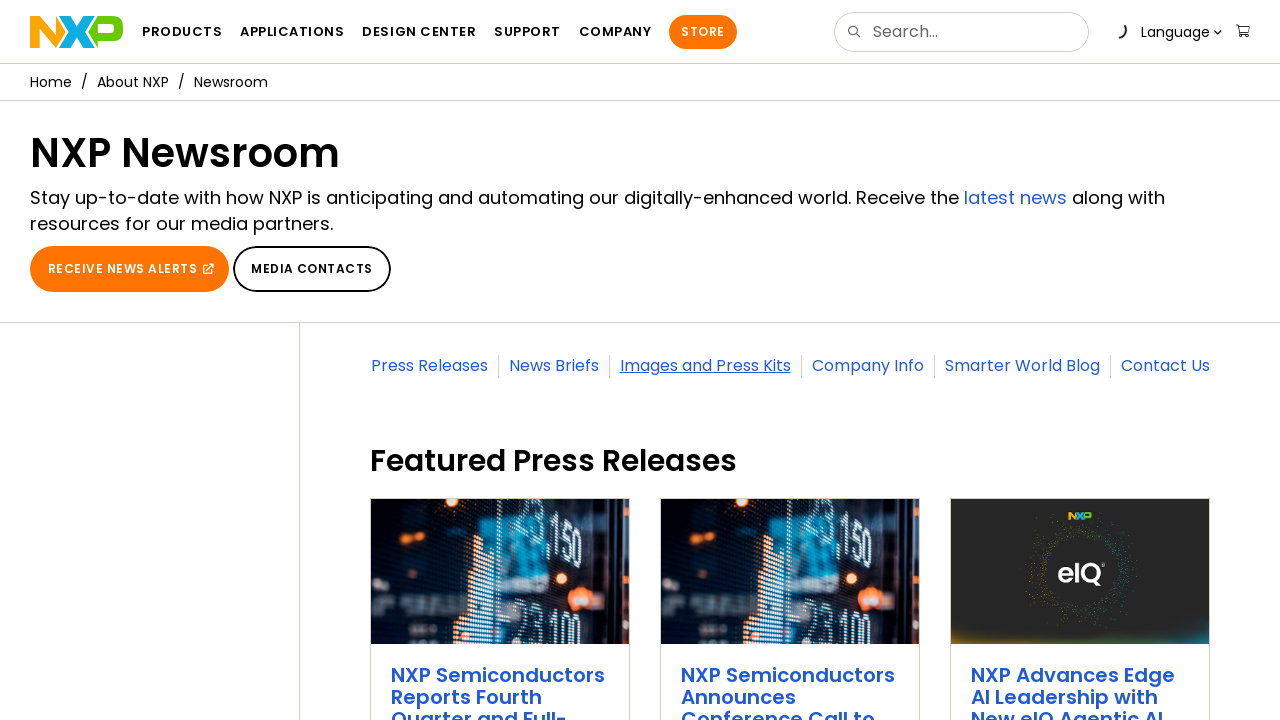

Waited for news results to load
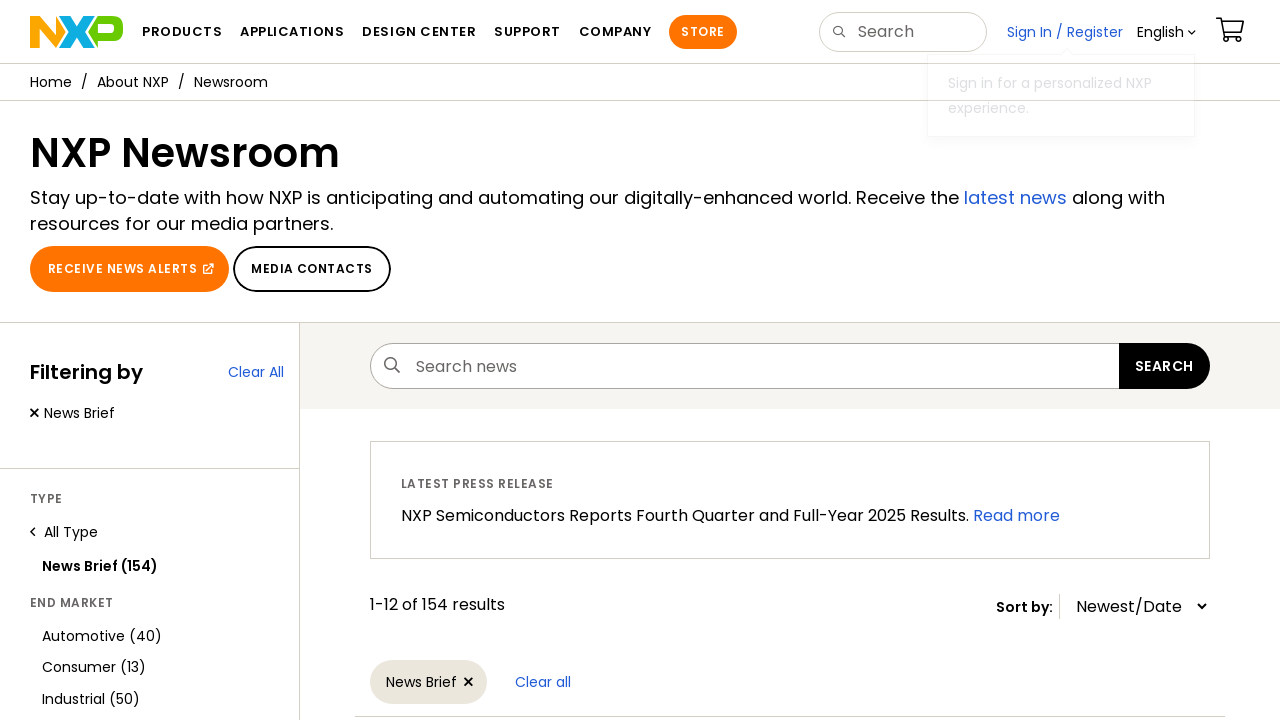

Retrieved 12 news items from the page
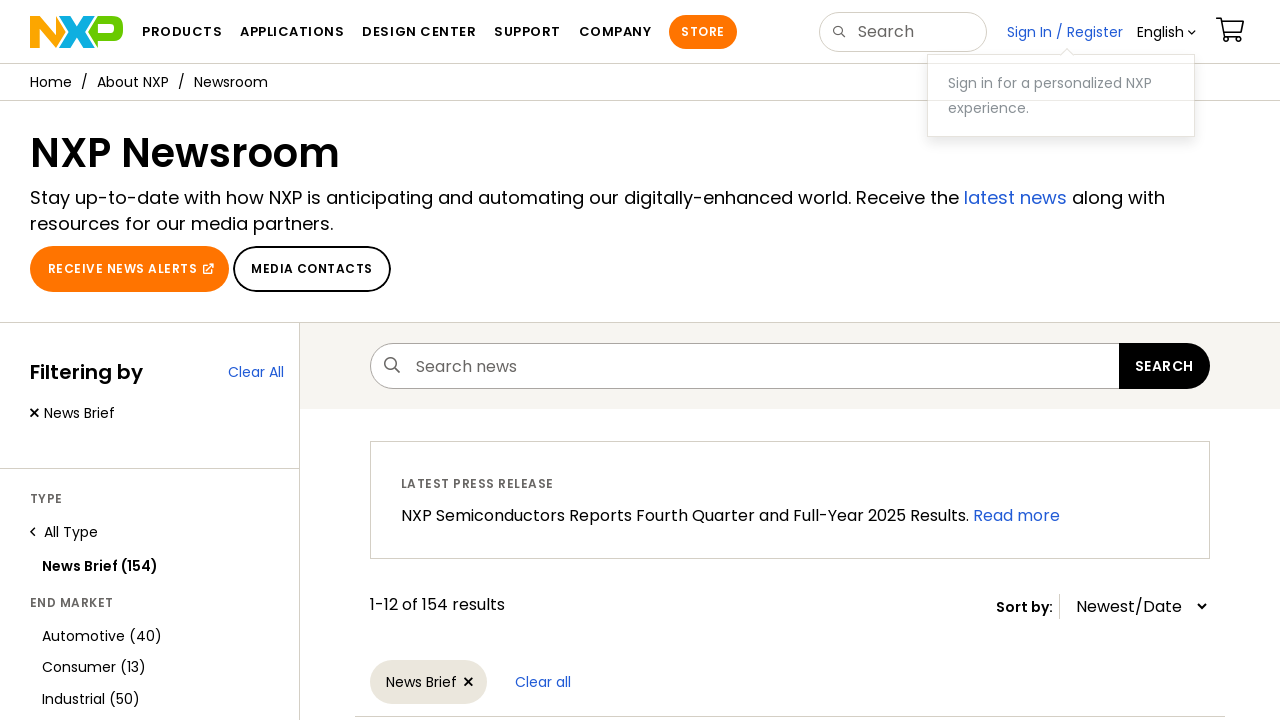

Verified title exists for news item 1
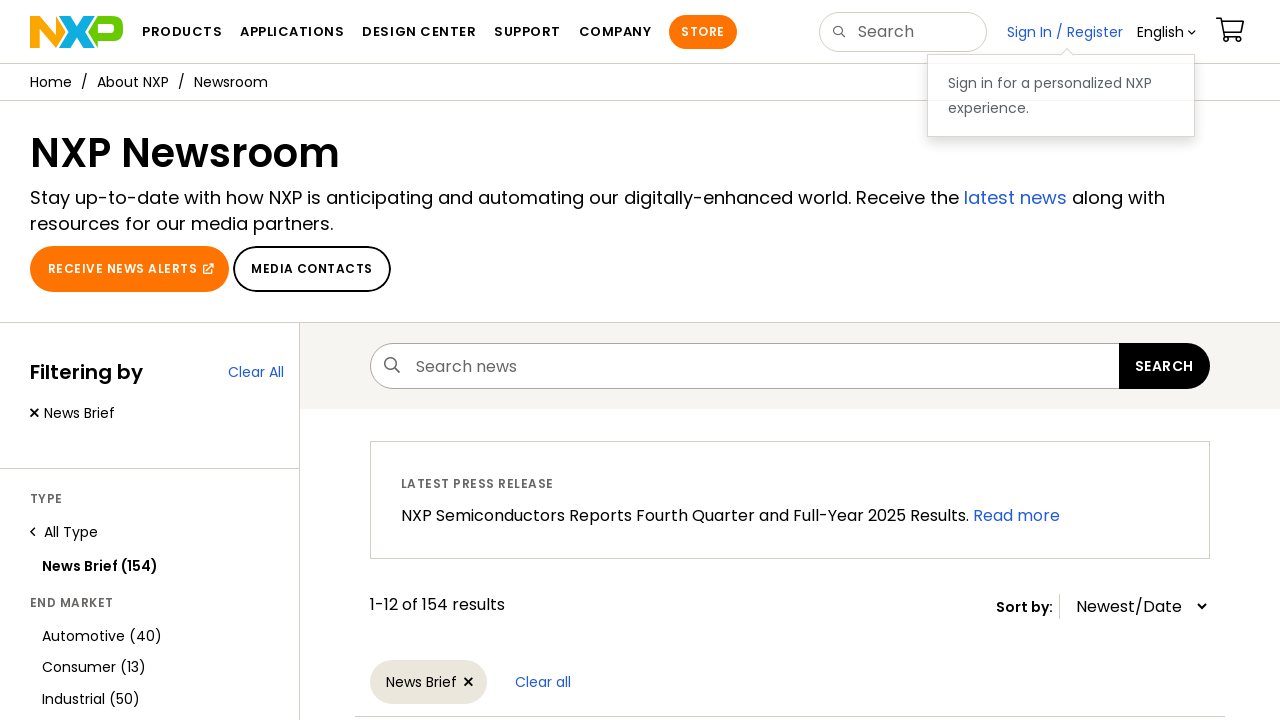

Verified link exists for news item 1
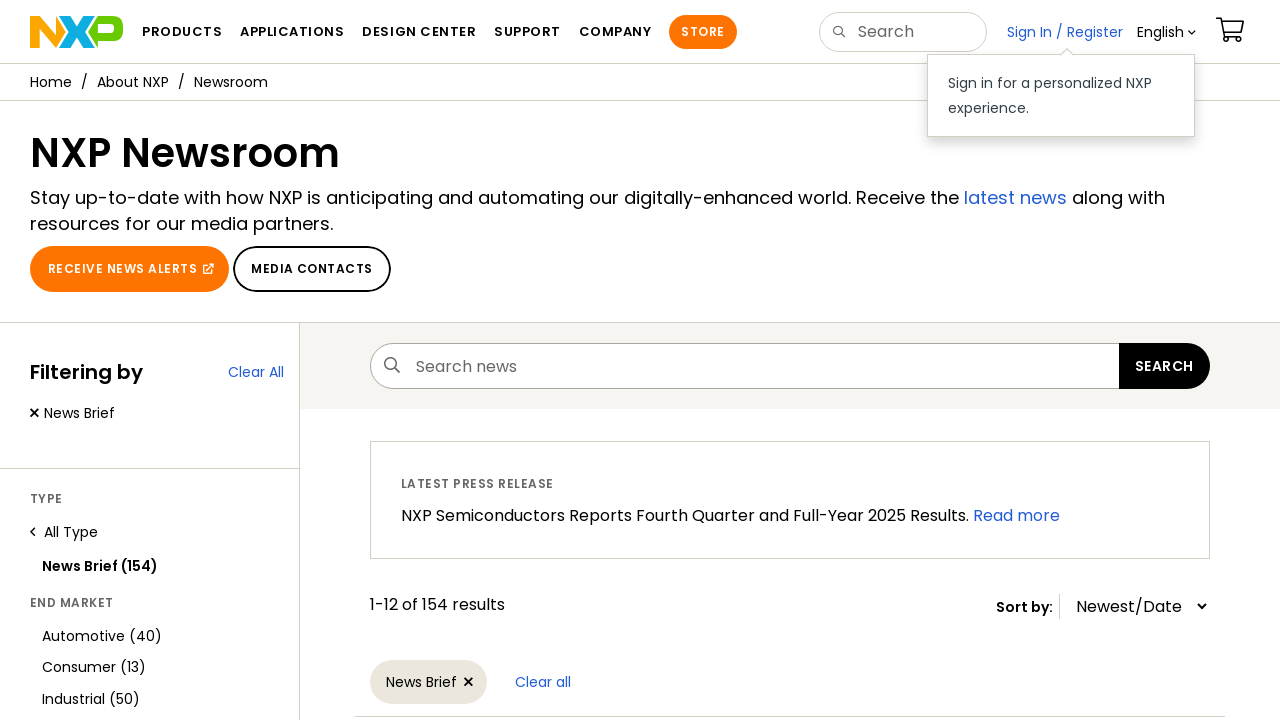

Verified title exists for news item 2
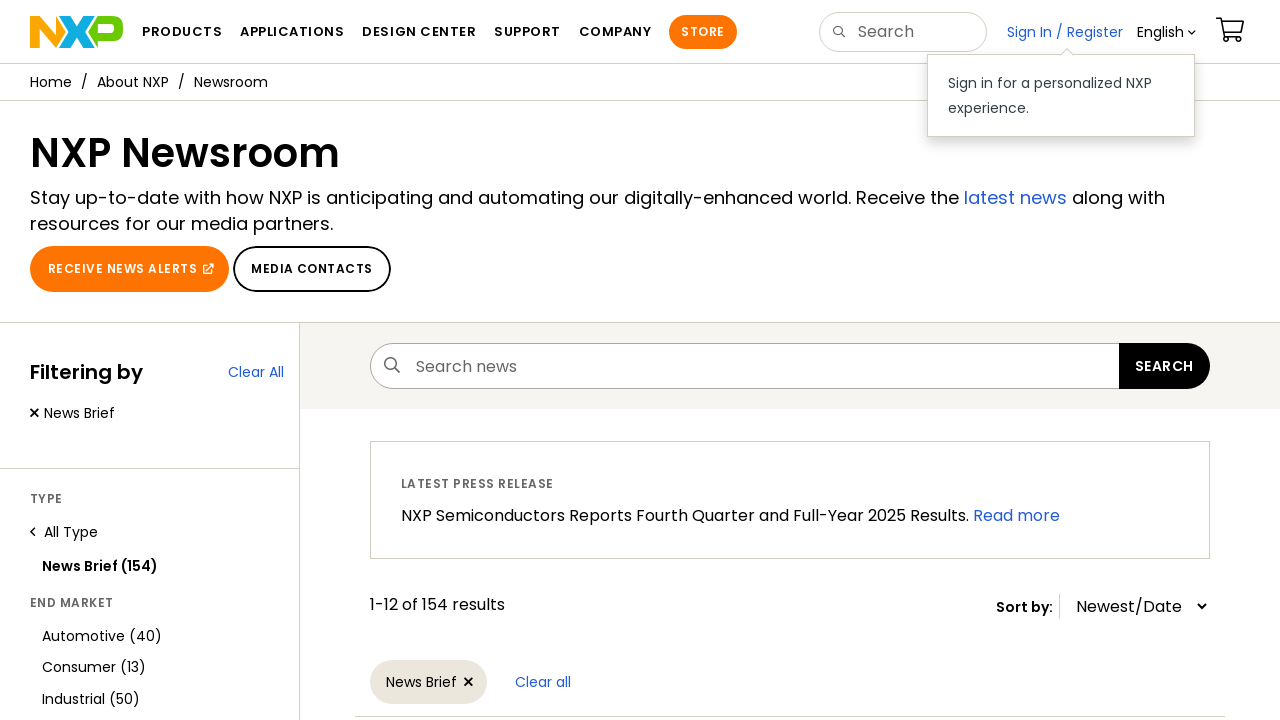

Verified link exists for news item 2
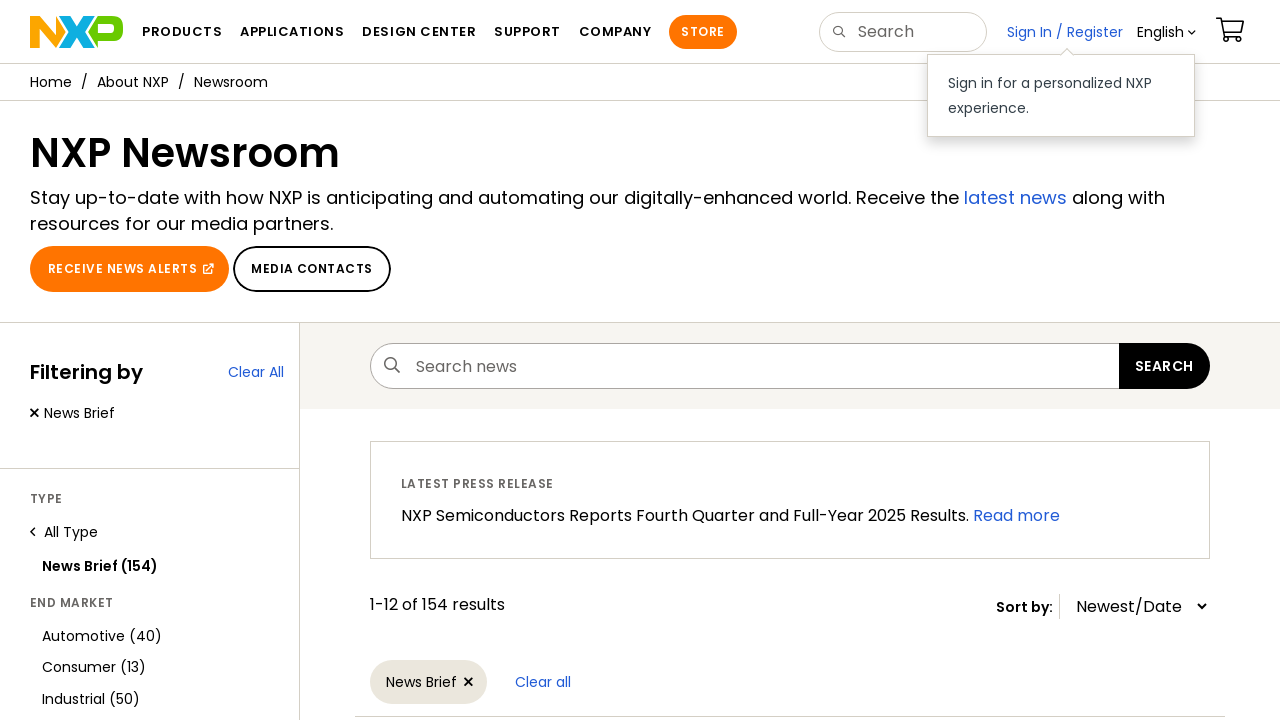

Verified title exists for news item 3
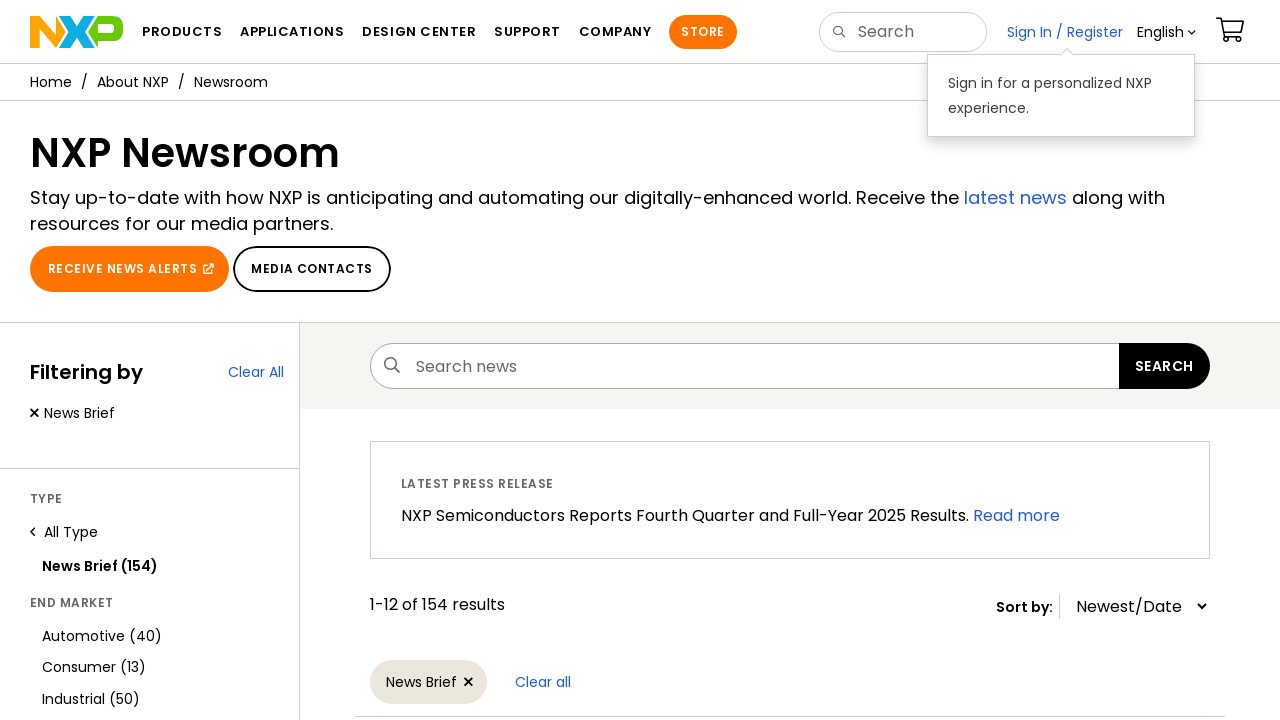

Verified link exists for news item 3
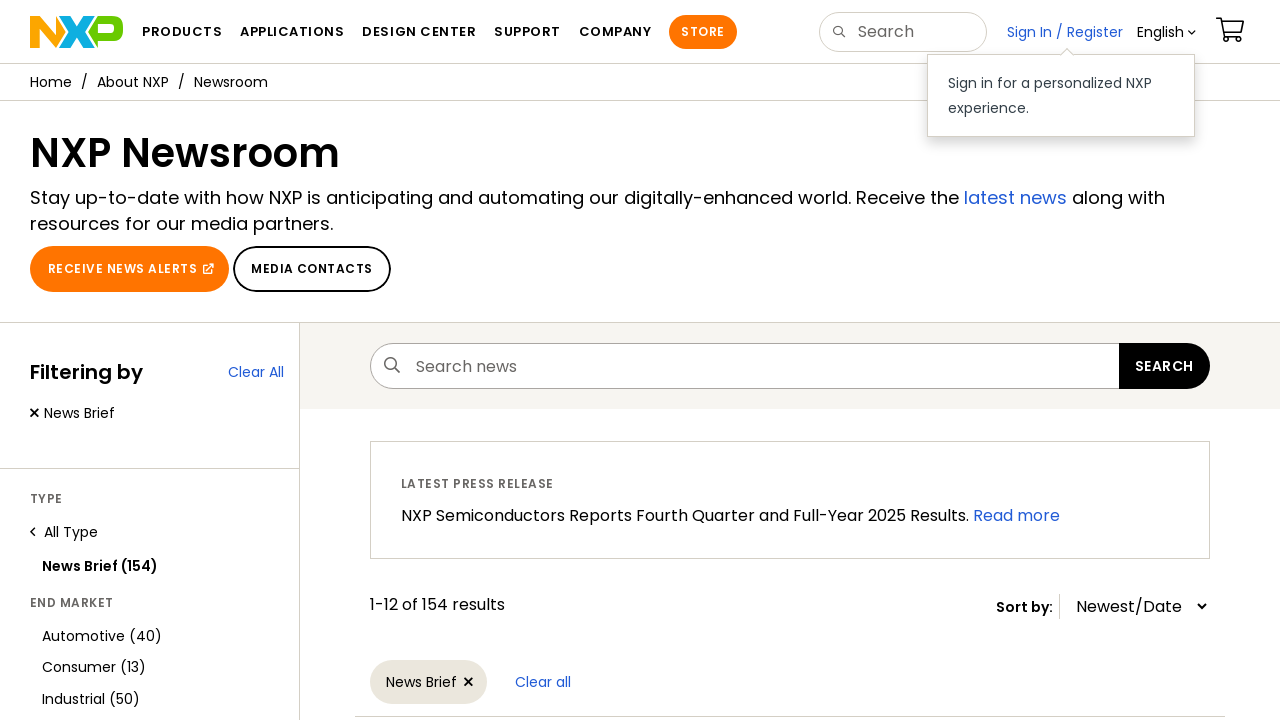

Verified title exists for news item 4
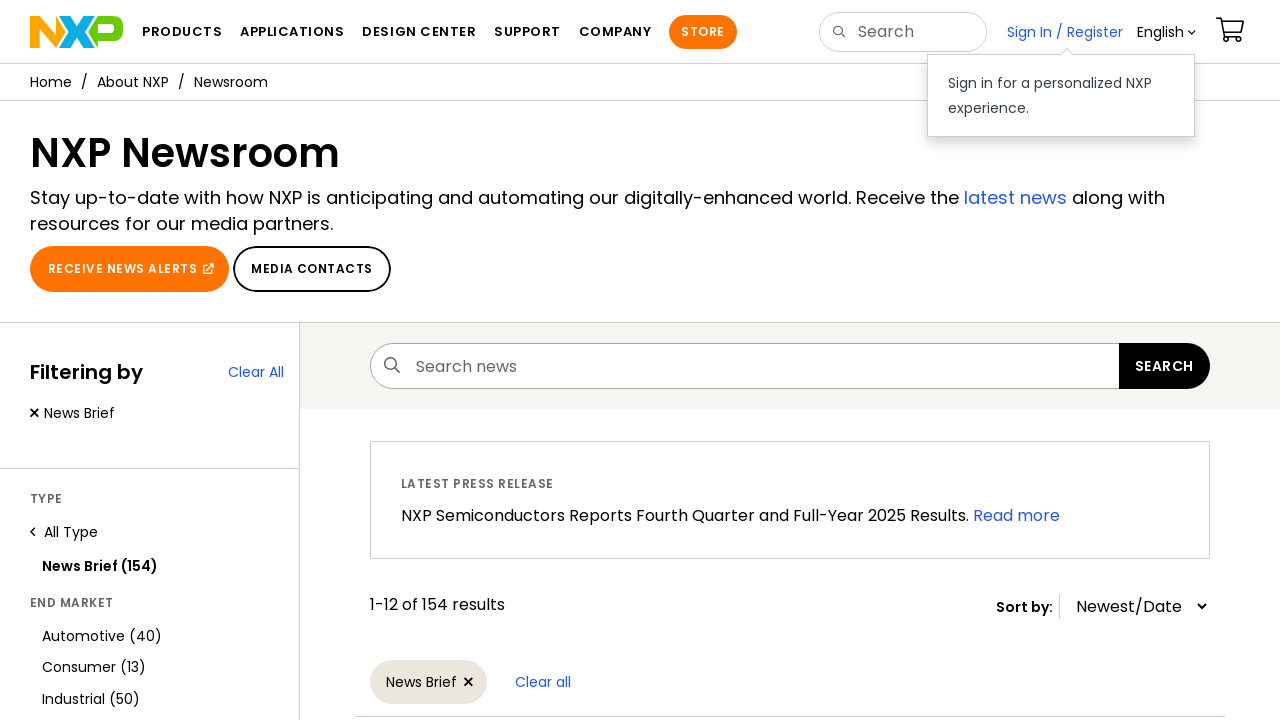

Verified link exists for news item 4
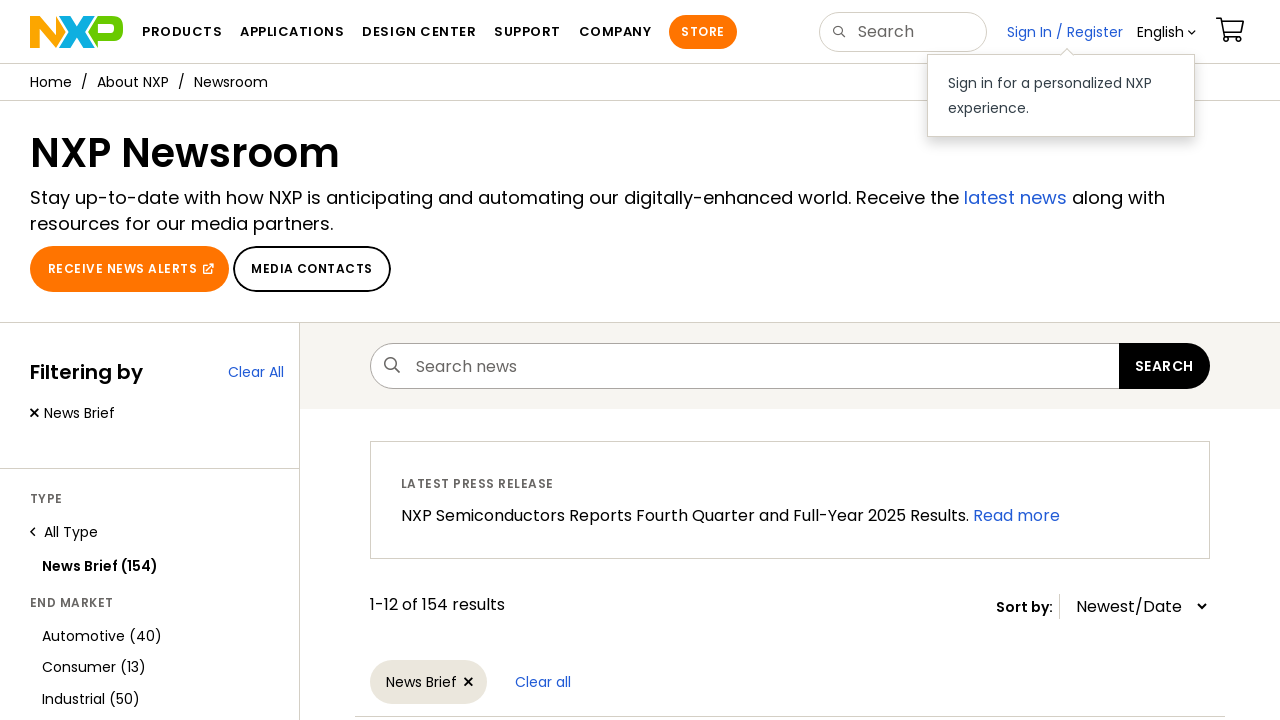

Verified title exists for news item 5
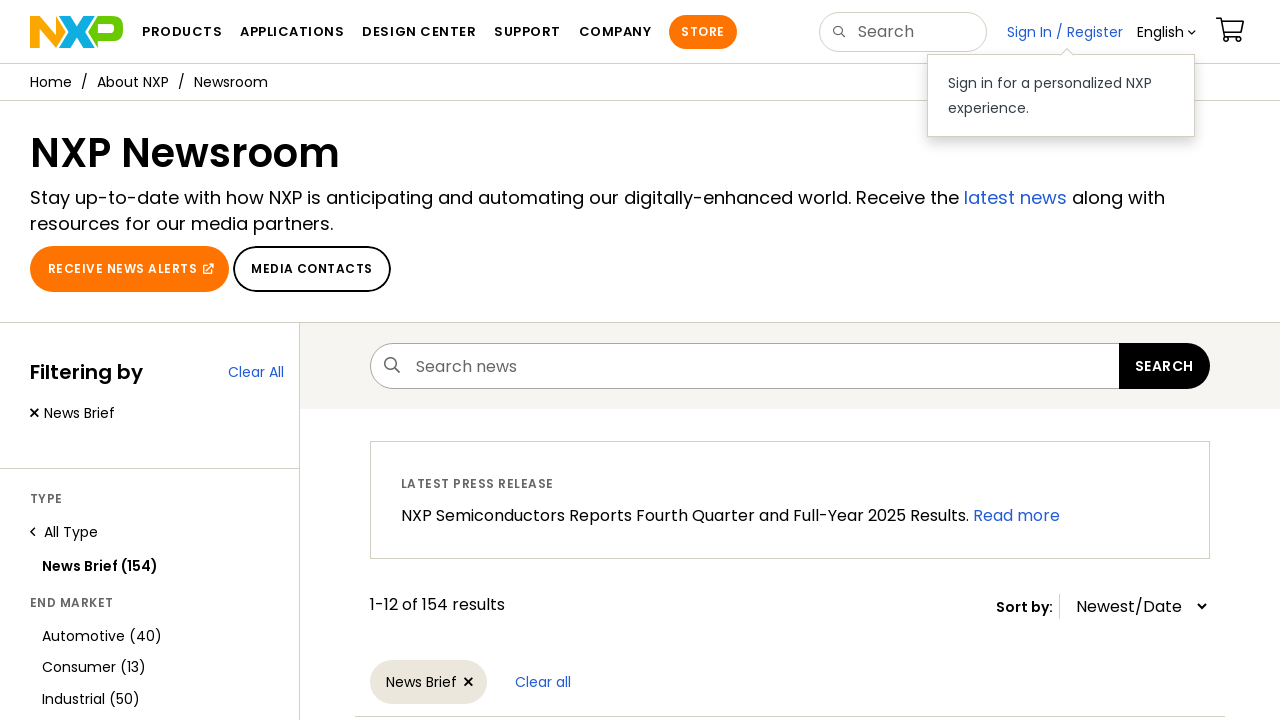

Verified link exists for news item 5
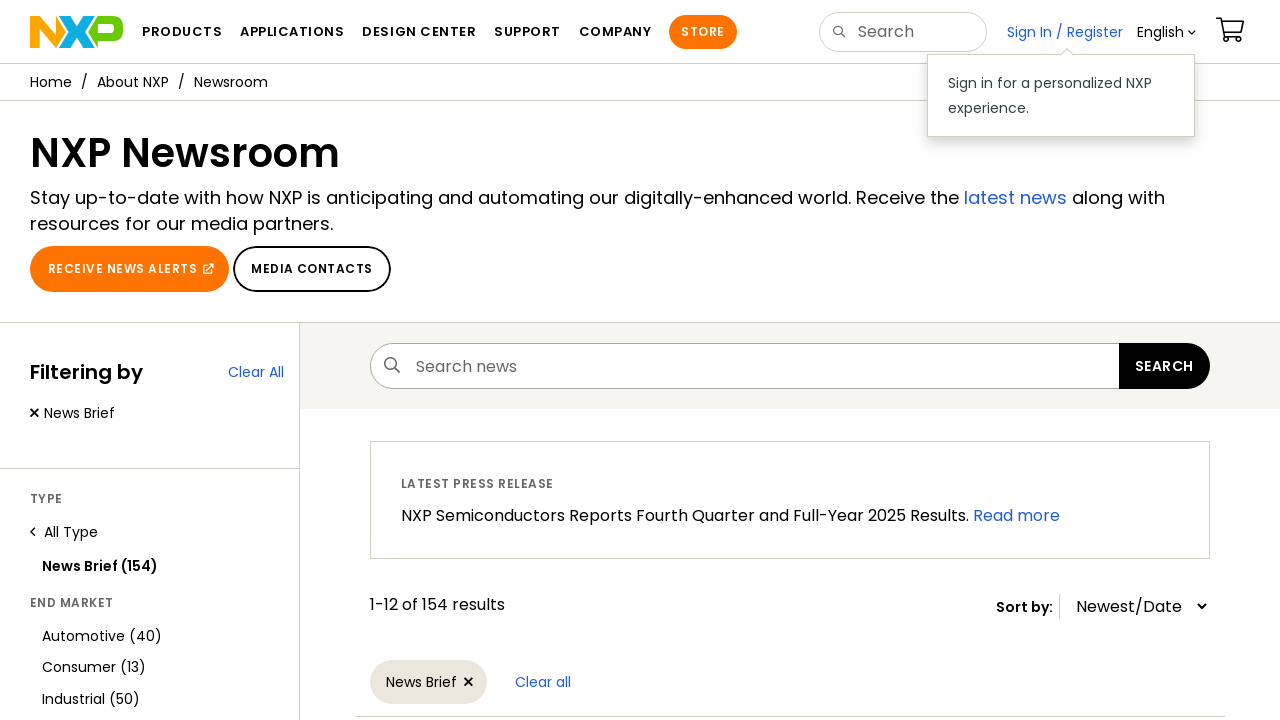

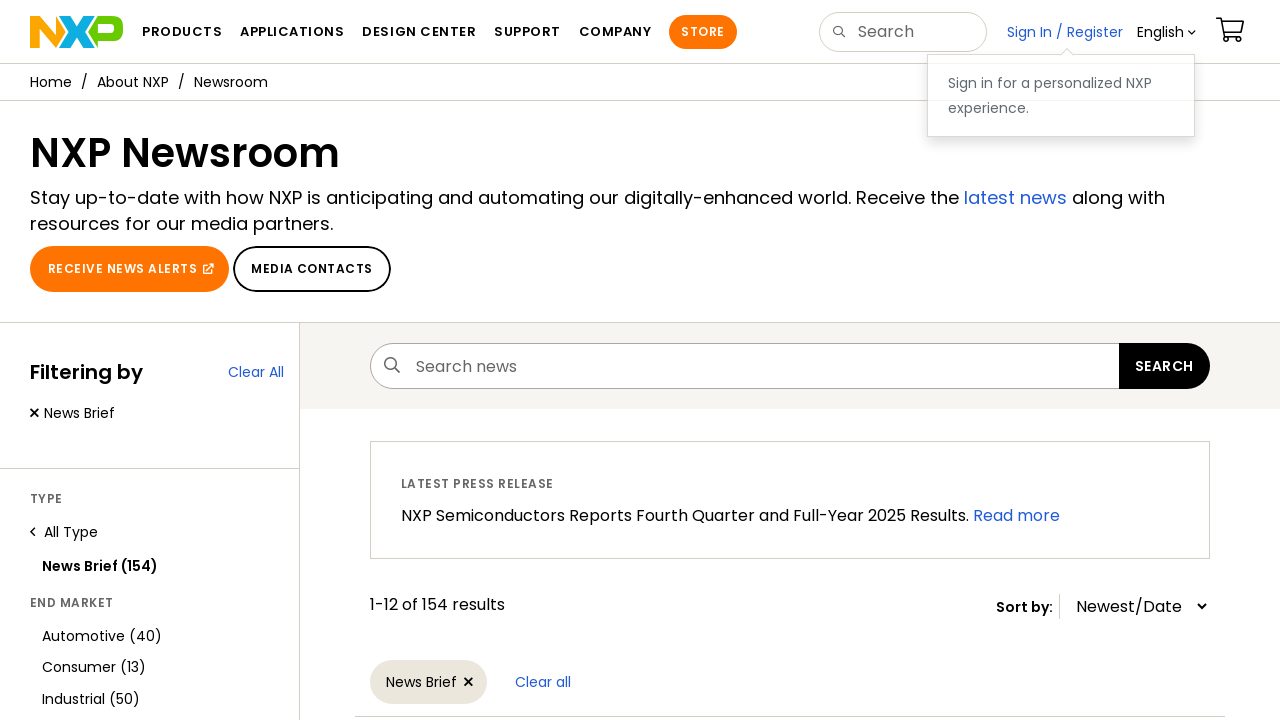